Navigates to the ML for SEO experts directory page and waits for expert cards to load, verifying the page renders correctly

Starting URL: https://www.mlforseo.com/experts/

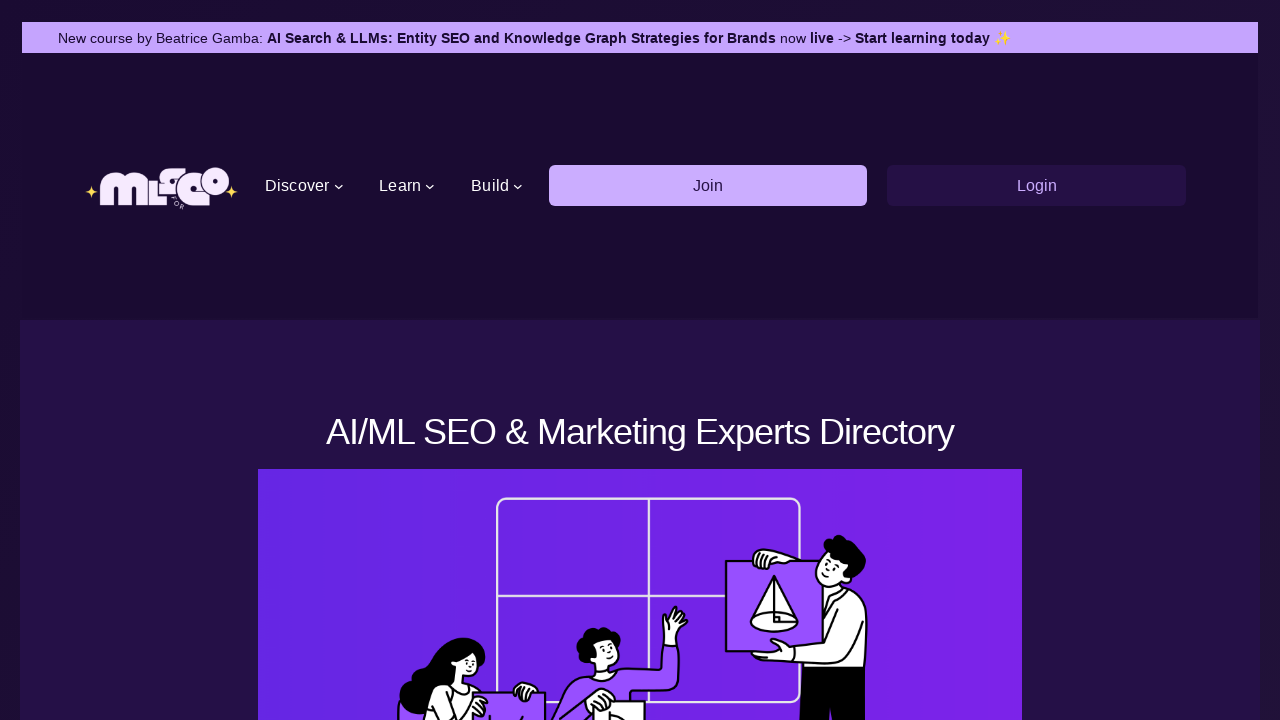

Navigated to ML for SEO experts directory page
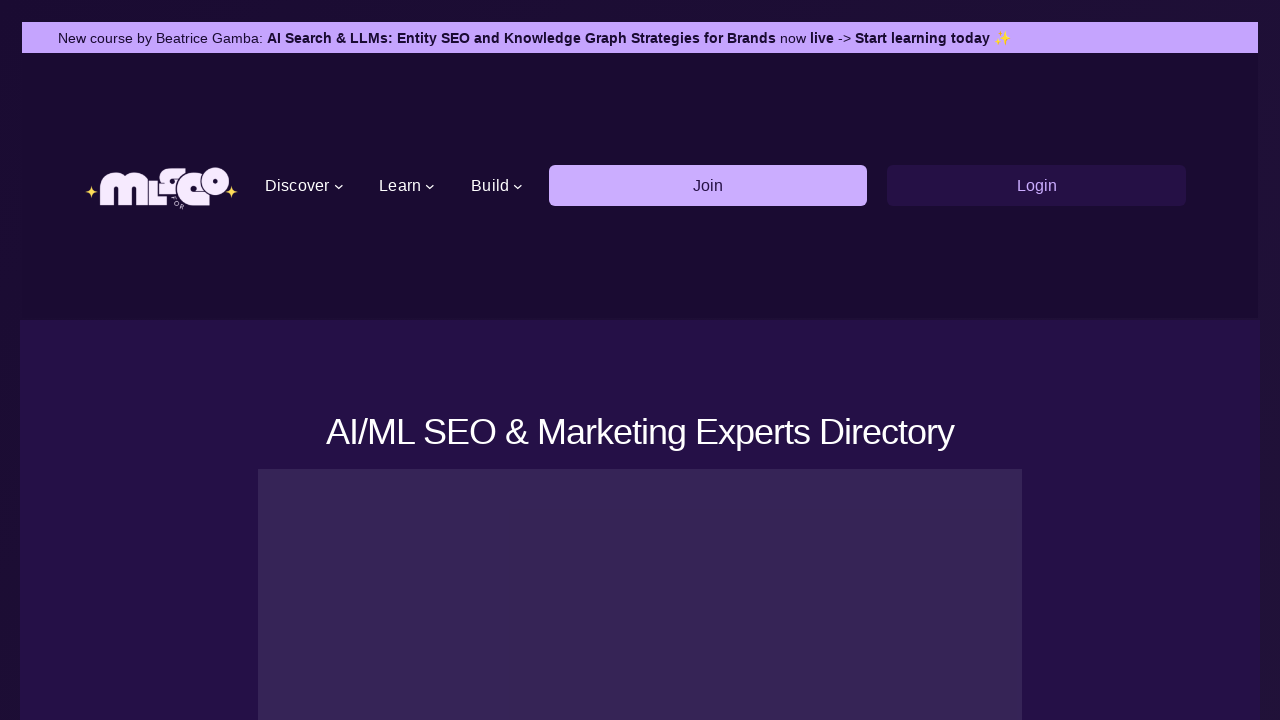

Expert cards loaded and rendered on the page
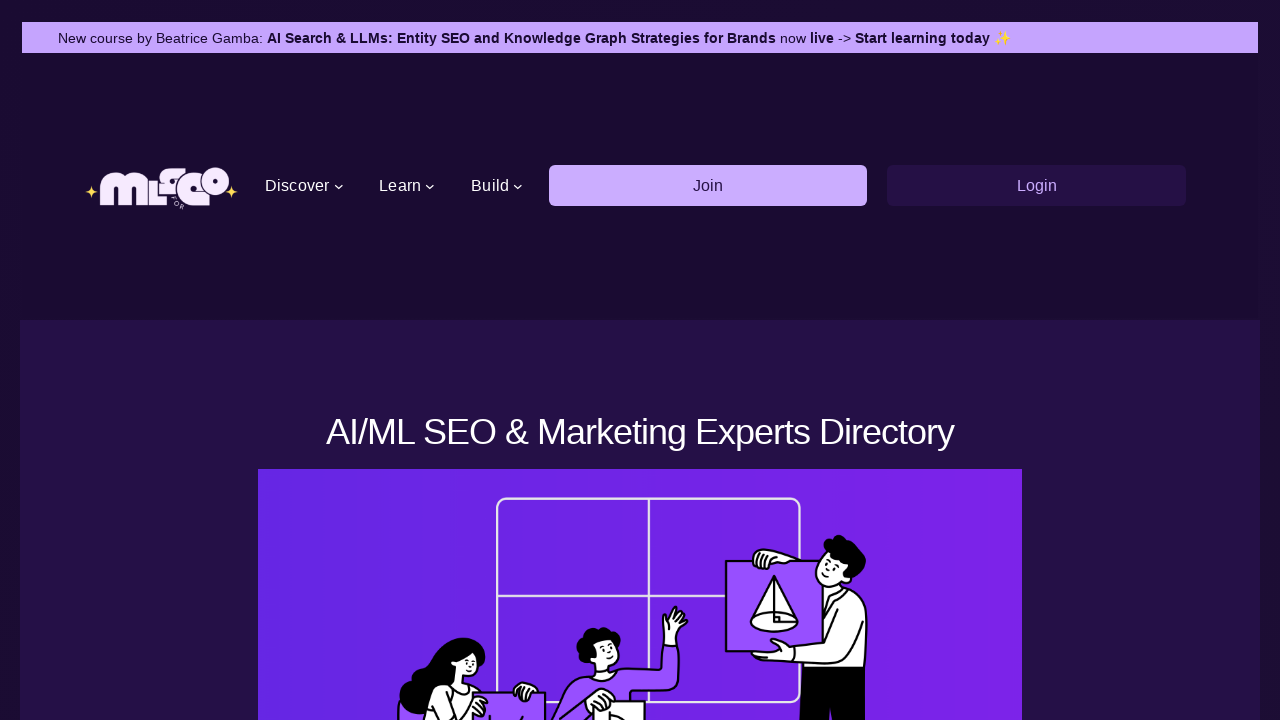

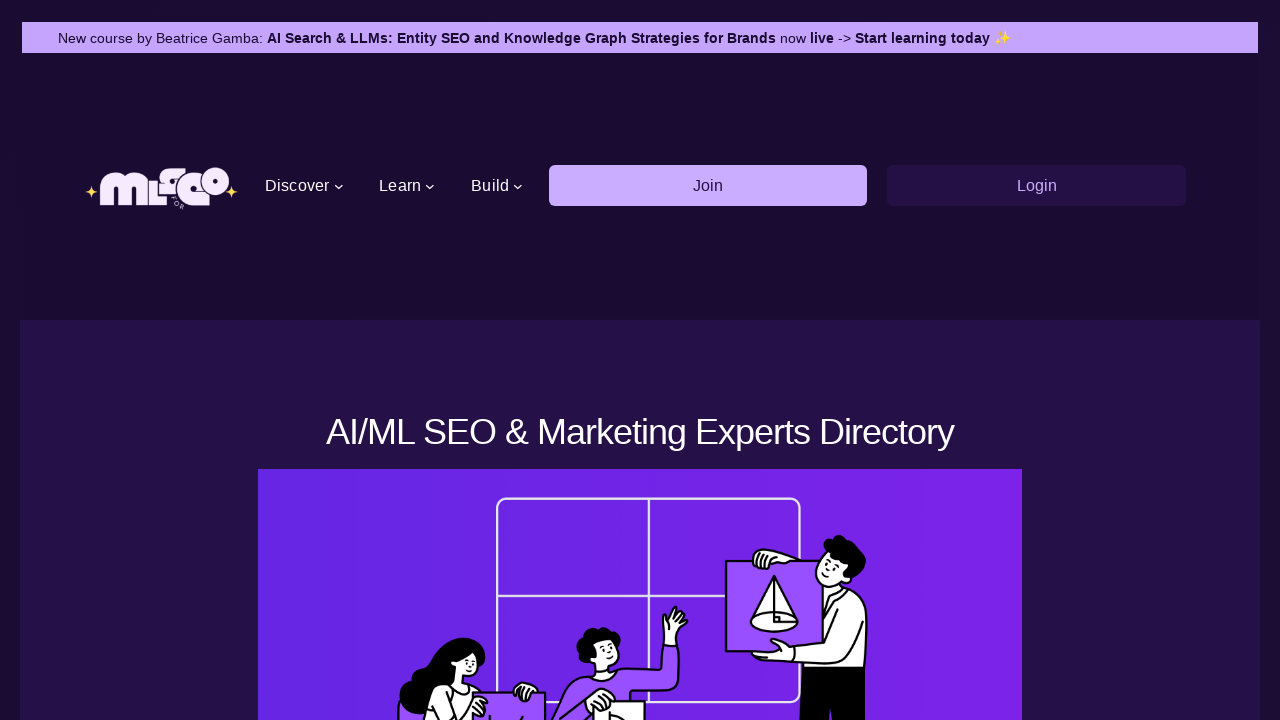